Navigates to an HP product page and checks if a specific promotional element (One Year Dual Membership link) is displayed on the page

Starting URL: http://store.hp.com/us/en/pdp/business-solutions/hp-elitedesk-800-35w-g2-desktop-mini-pc-%28energy-star%29-w5x49ut-aba

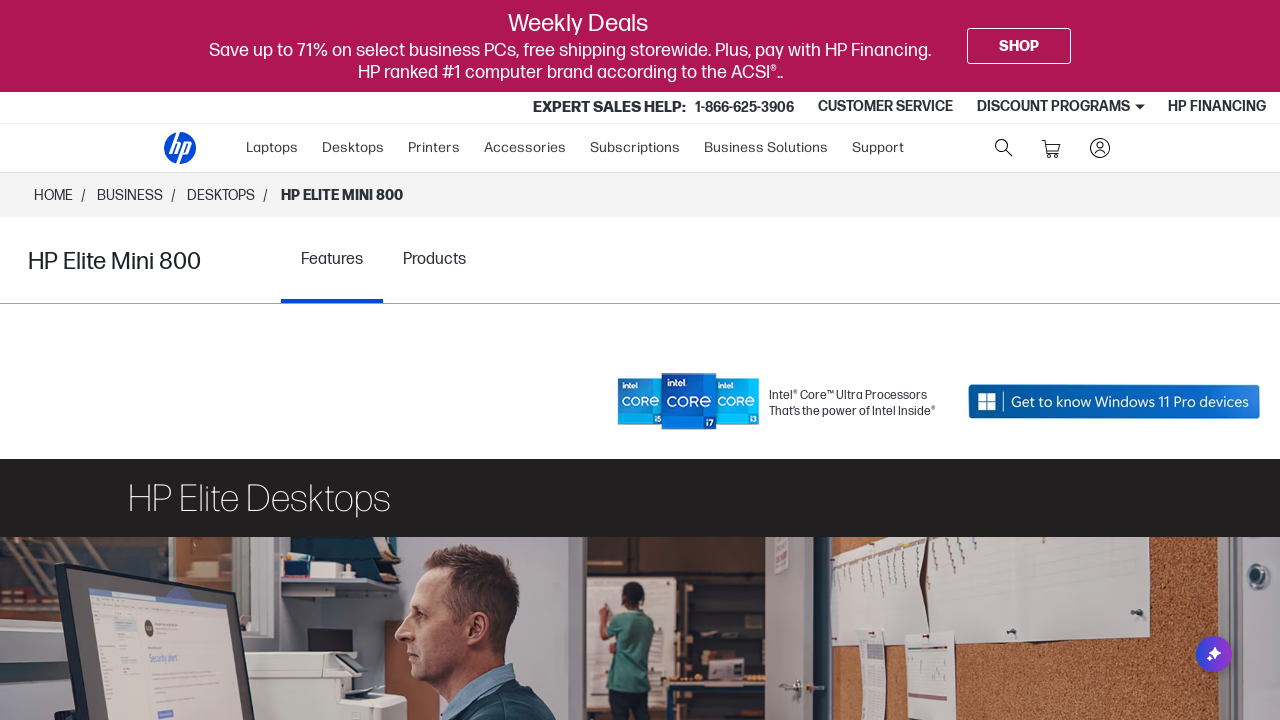

Page loaded to domcontentloaded state
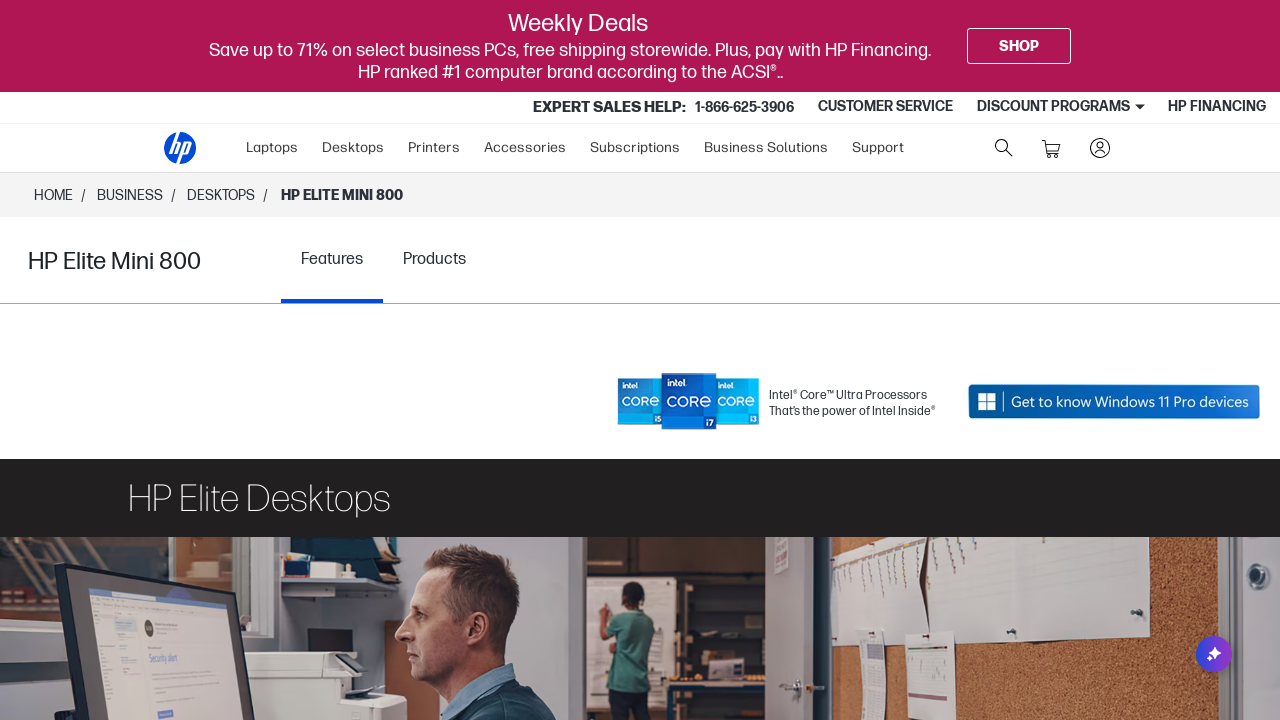

Located 'One Year Dual Membership' element
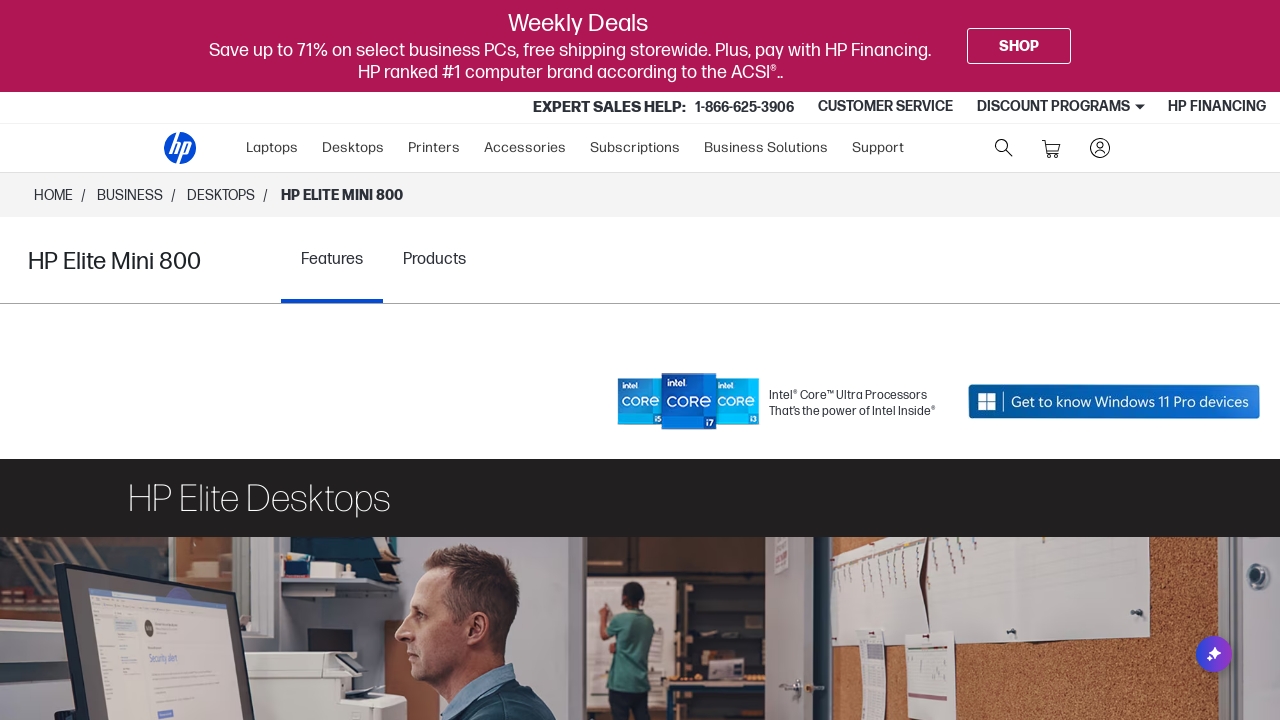

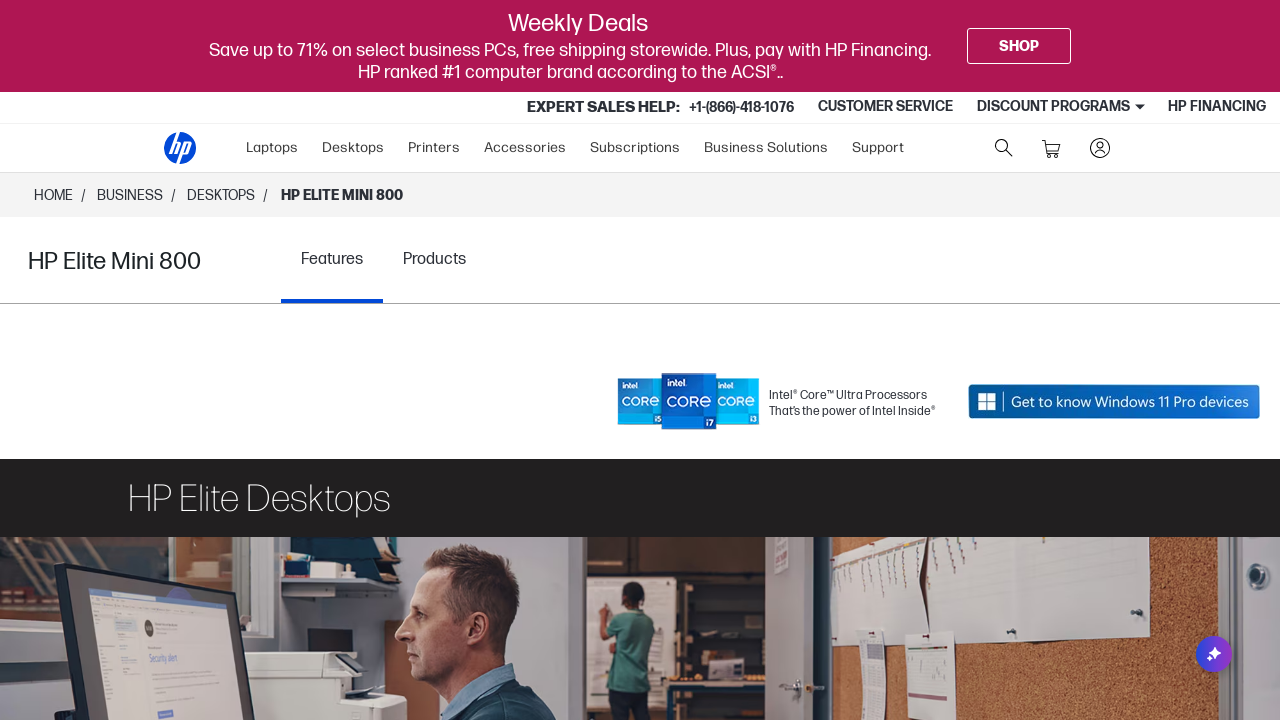